Tests dynamic page loading by clicking a start button and verifying the dynamically loaded "Hello World!" text appears

Starting URL: http://the-internet.herokuapp.com/dynamic_loading/2

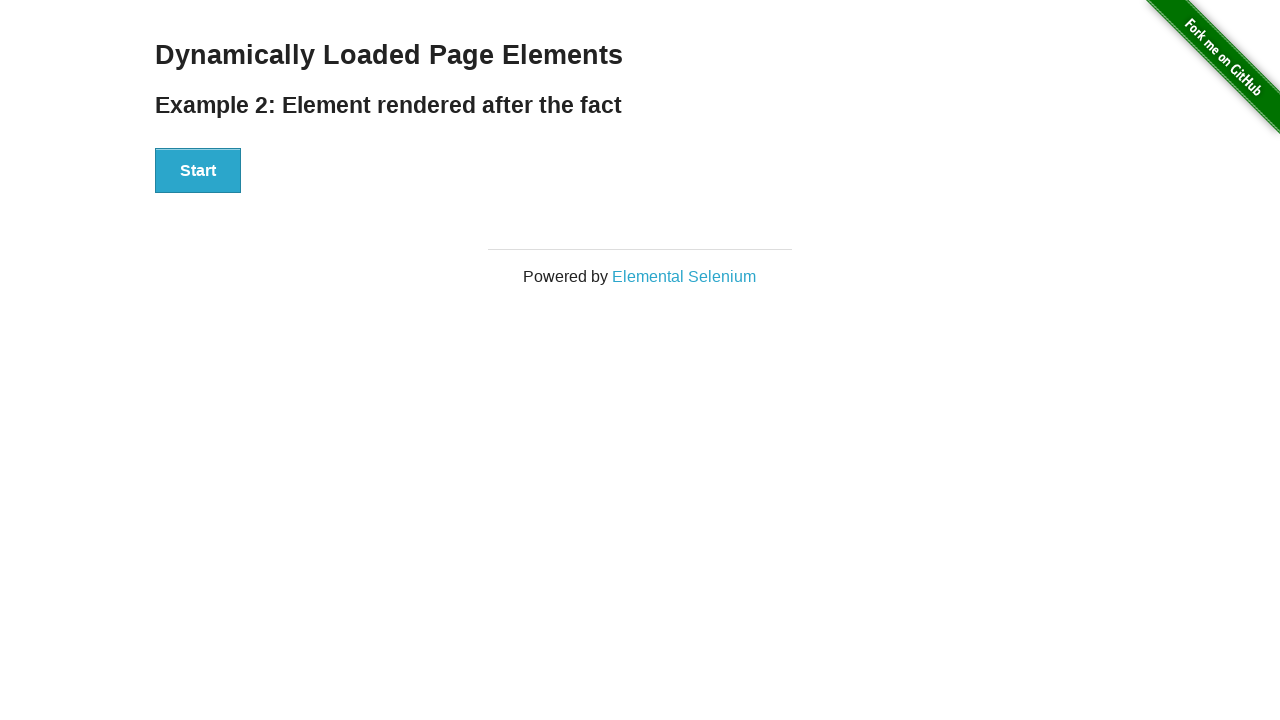

Clicked the start button to trigger dynamic loading at (198, 171) on #start button
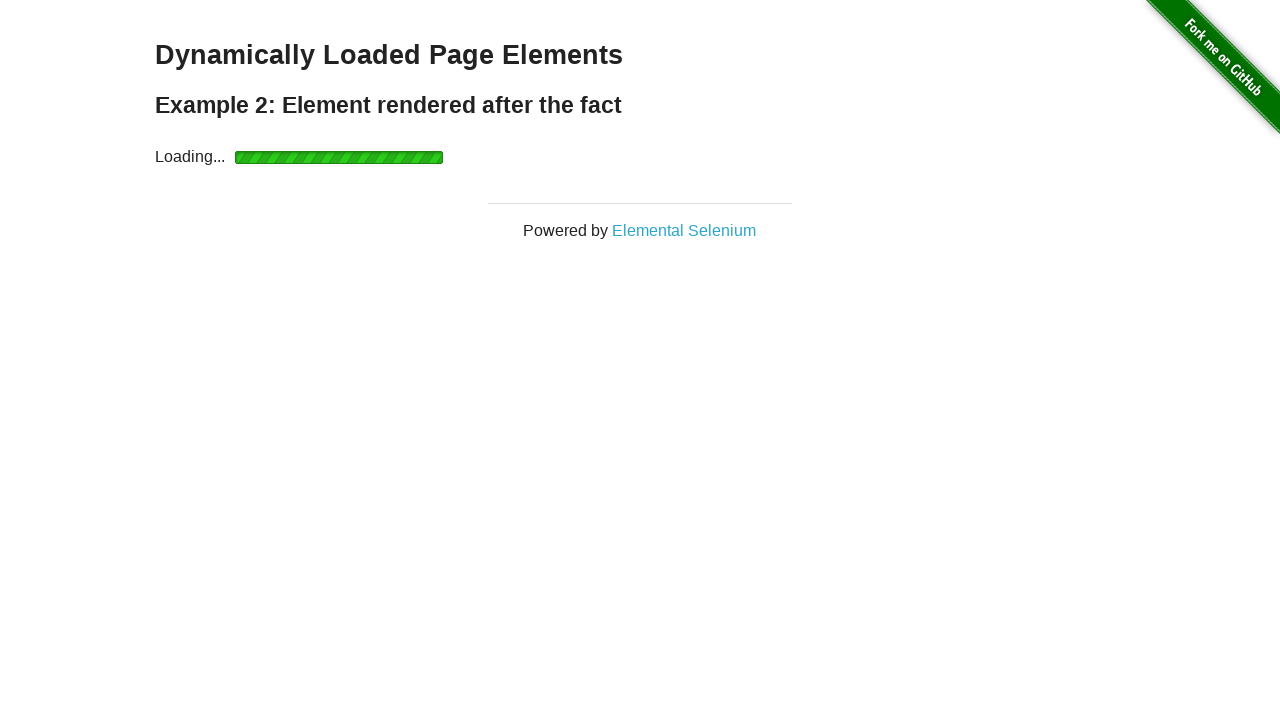

Waited for the dynamically loaded finish element to appear
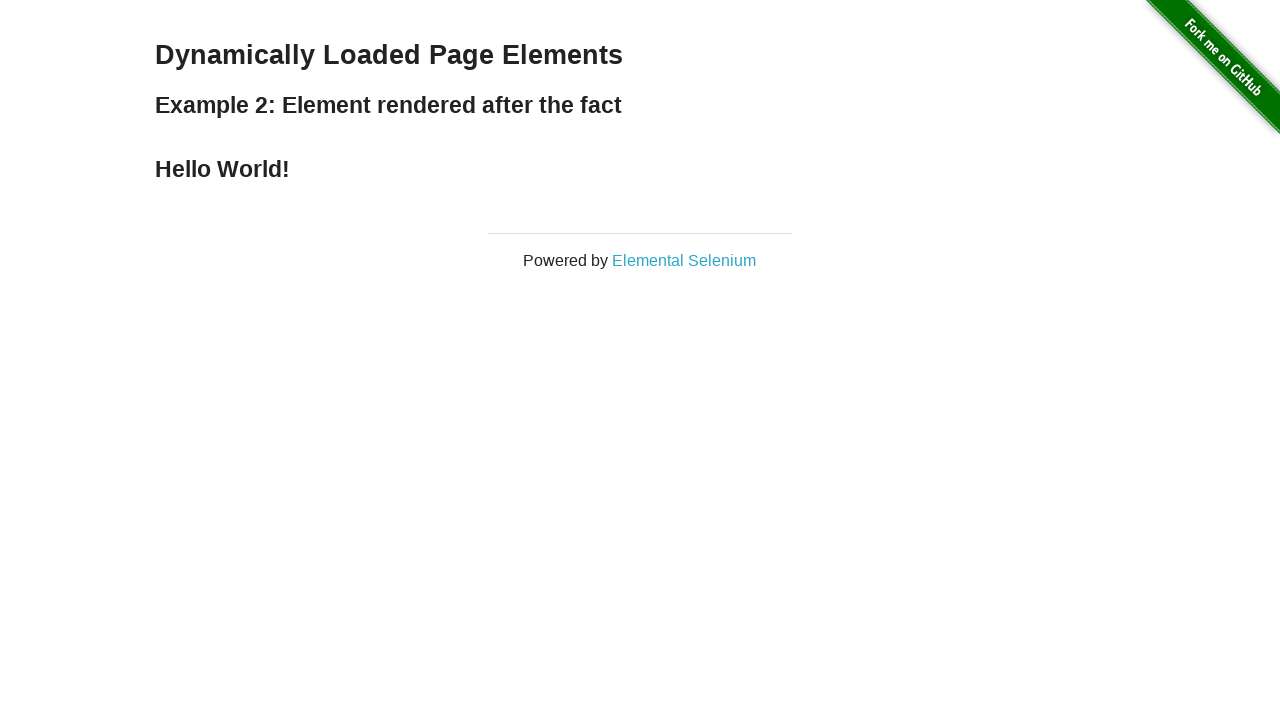

Verified that the dynamically loaded text displays 'Hello World!'
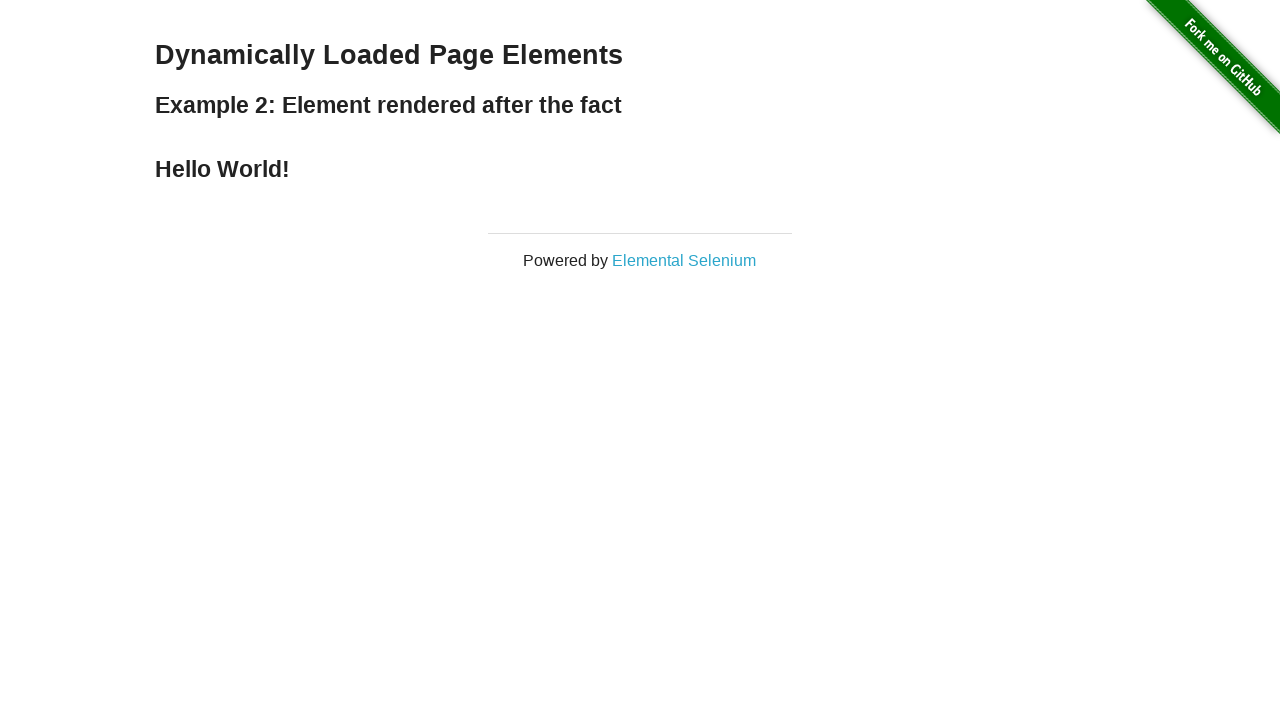

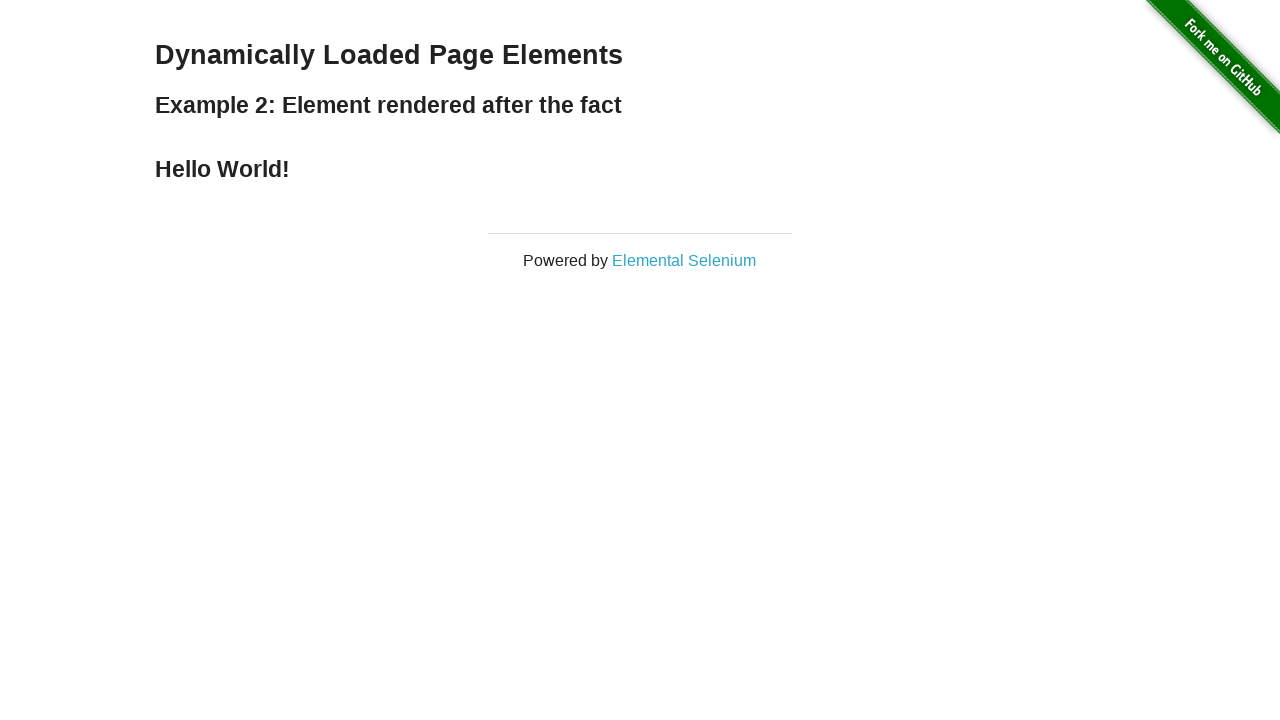